Navigates to MakeMyTrip website and scrolls down the page twice

Starting URL: https://www.makemytrip.com/

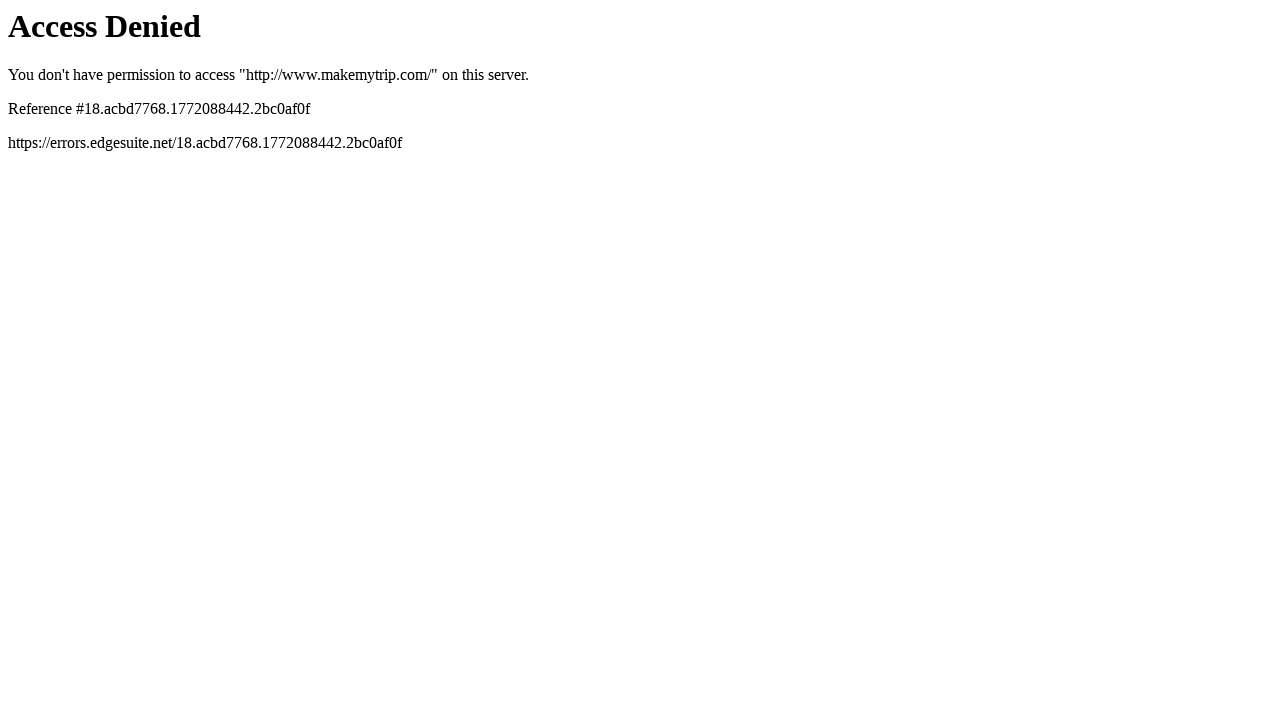

Navigated to MakeMyTrip website
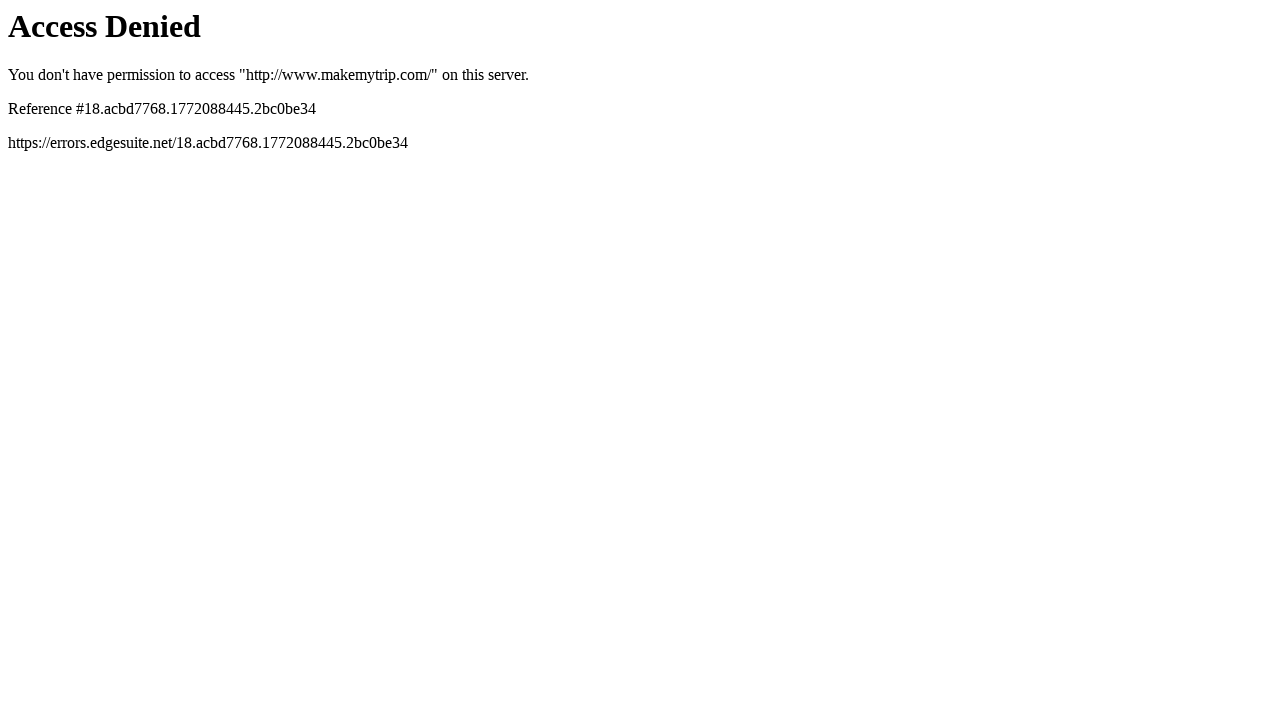

Scrolled down the page (first scroll)
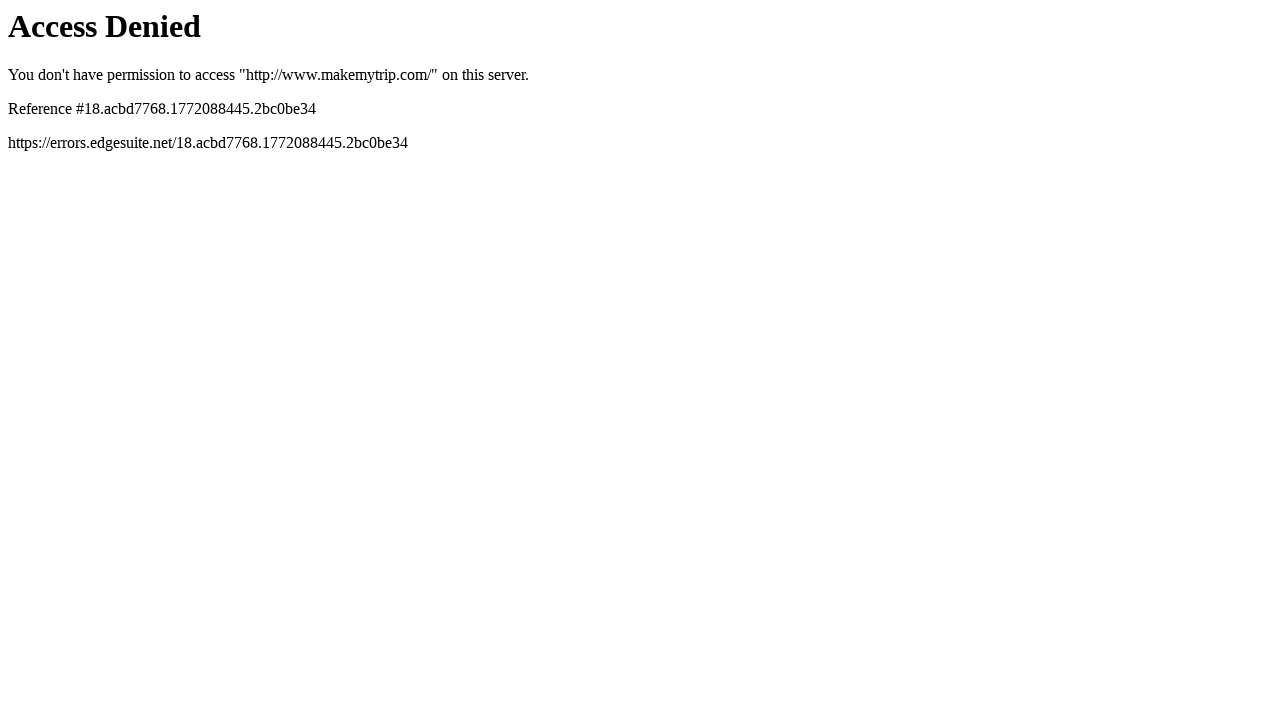

Scrolled down the page (second scroll)
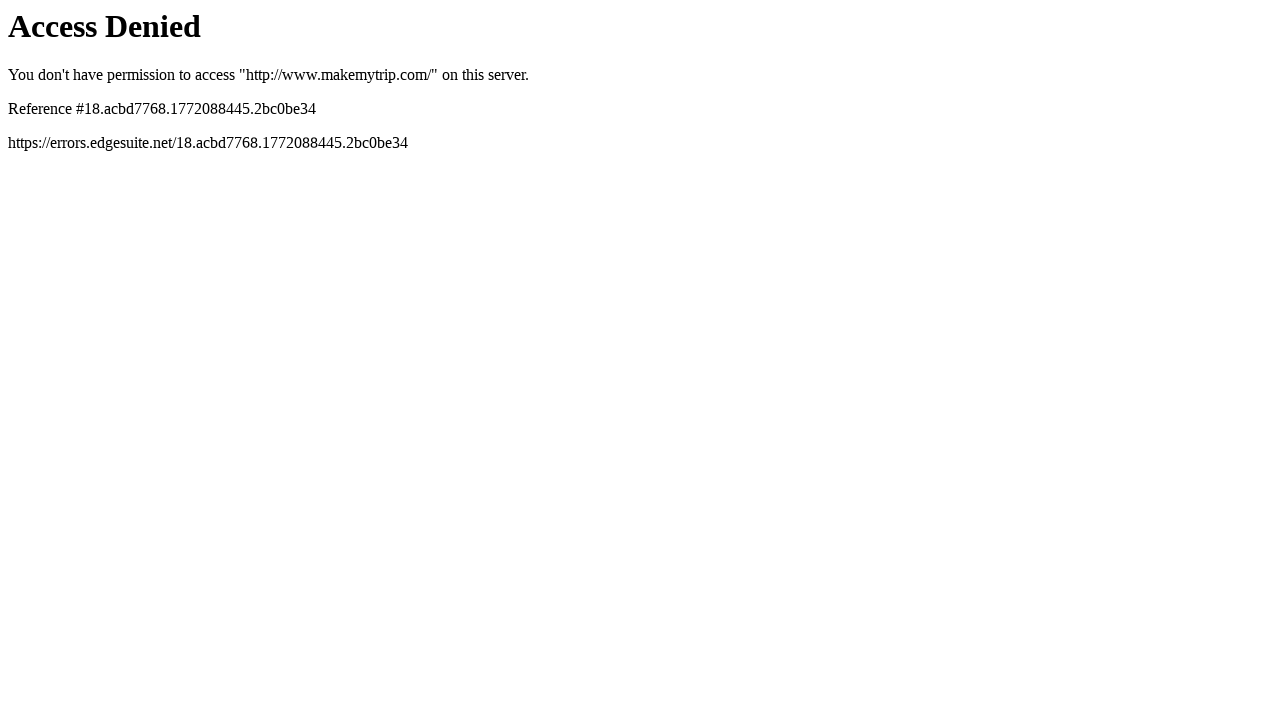

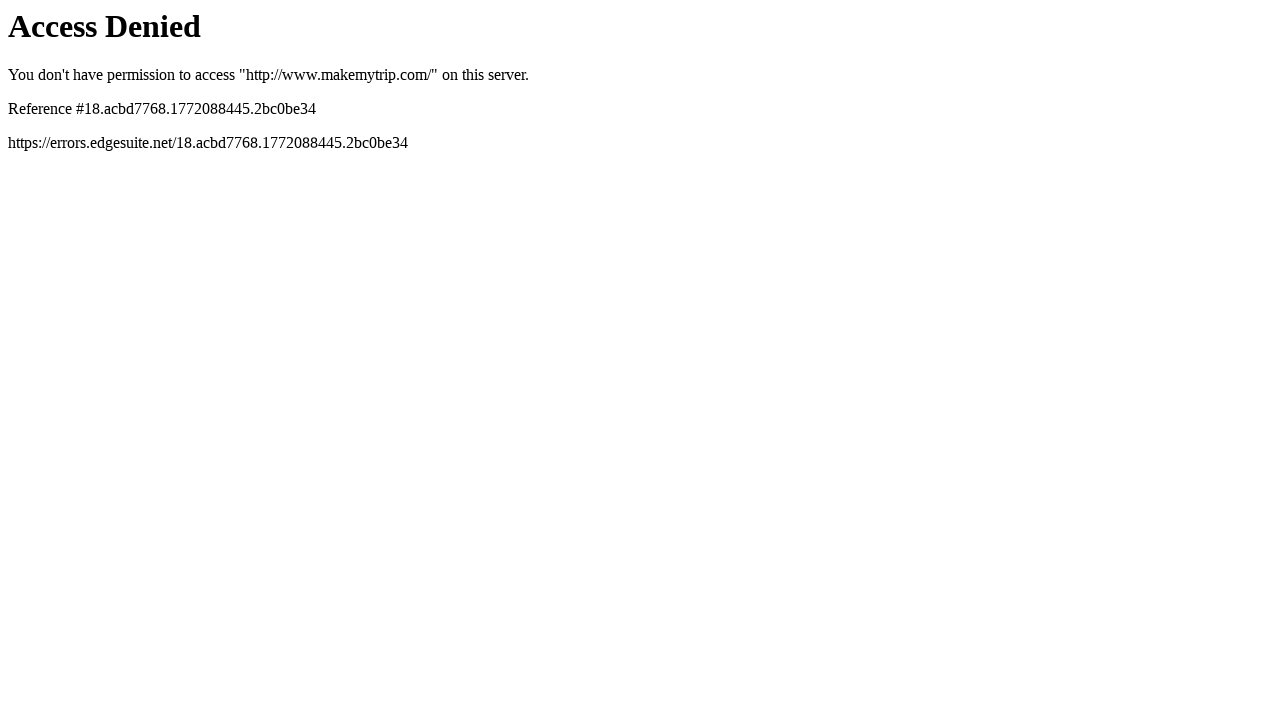